Tests button interactions by navigating to Buttons section and performing double-click and right-click actions on buttons.

Starting URL: https://demoqa.com/elements

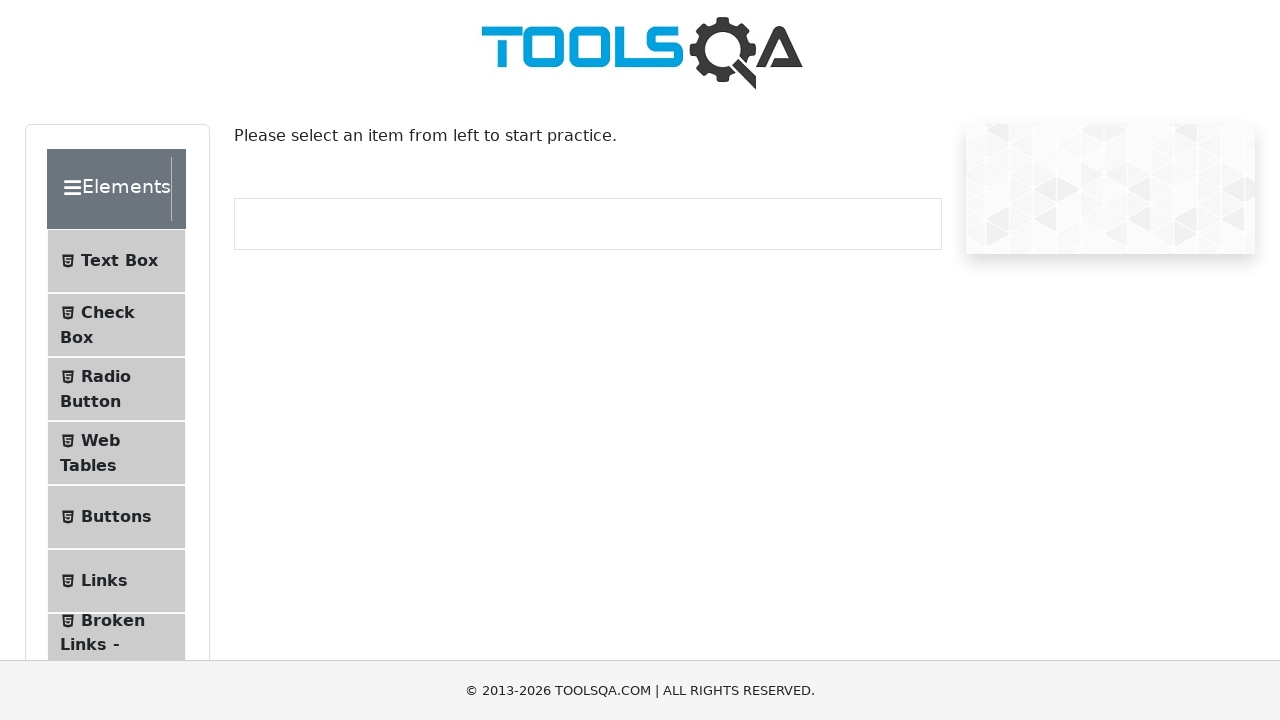

Clicked on Buttons menu item to navigate to Buttons section at (116, 517) on #item-4
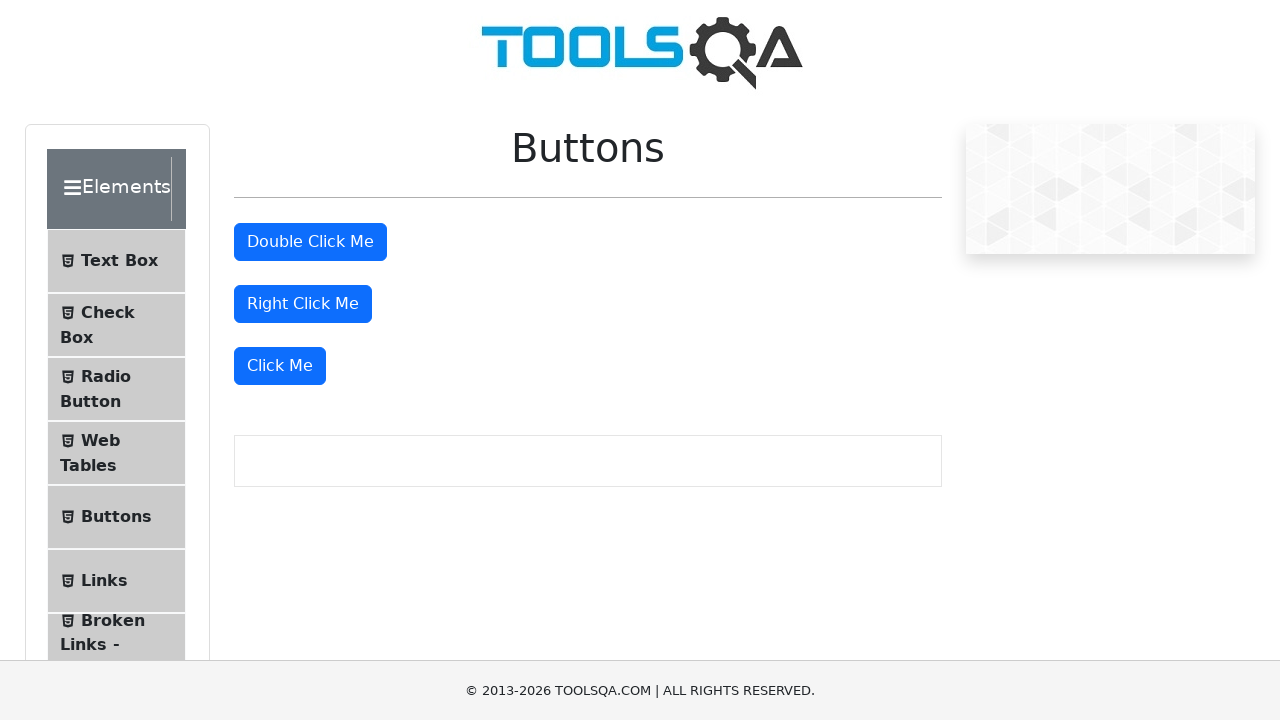

Double-clicked the double-click button at (310, 242) on #doubleClickBtn
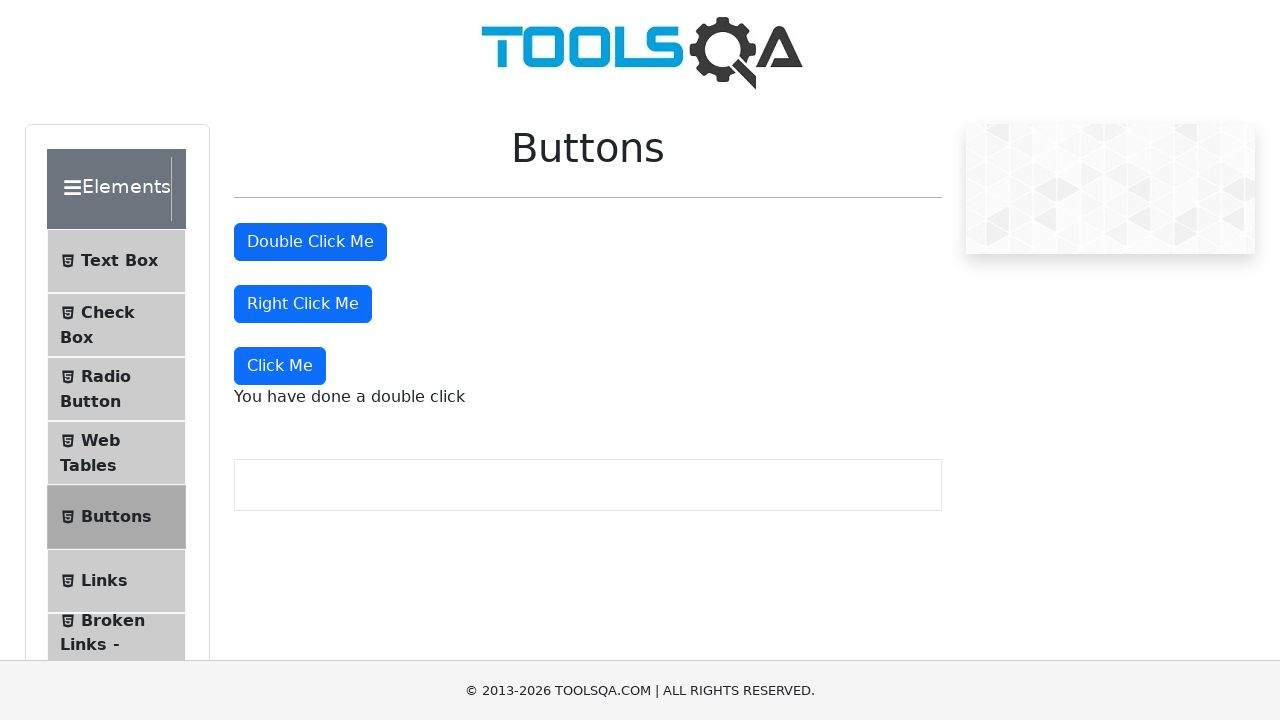

Right-clicked the right-click button at (303, 304) on #rightClickBtn
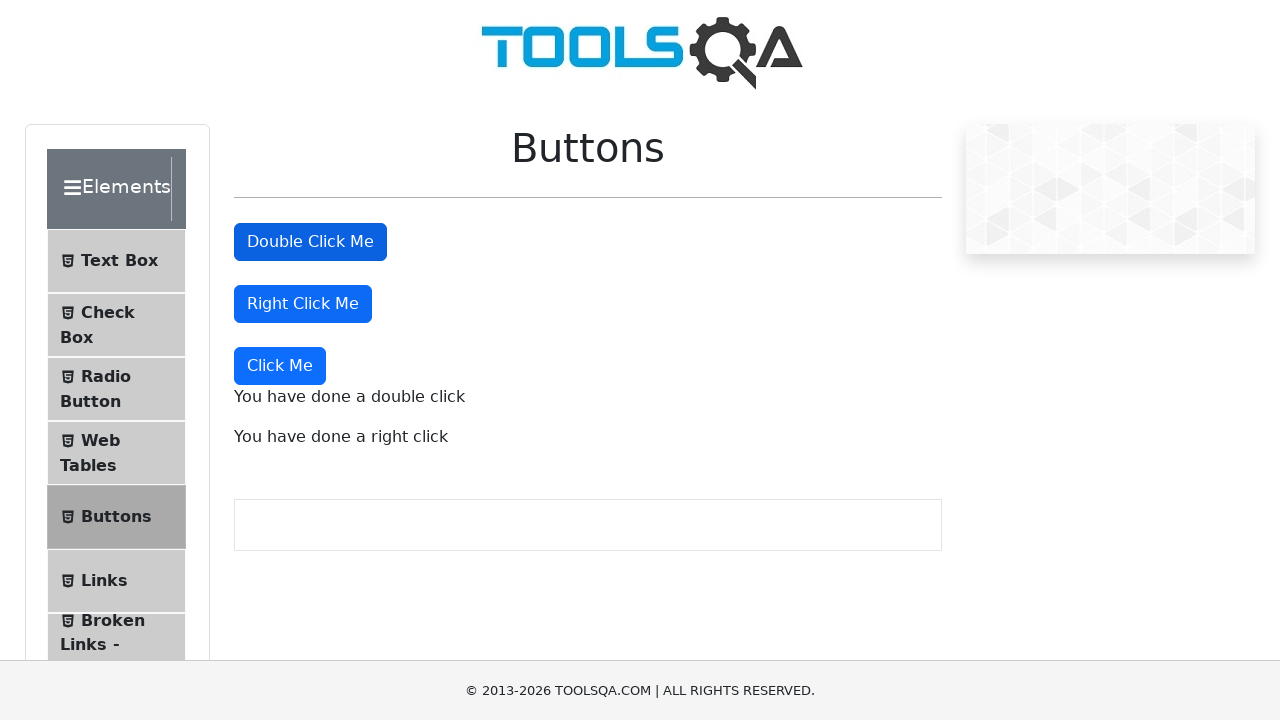

Right-click message appeared on the page
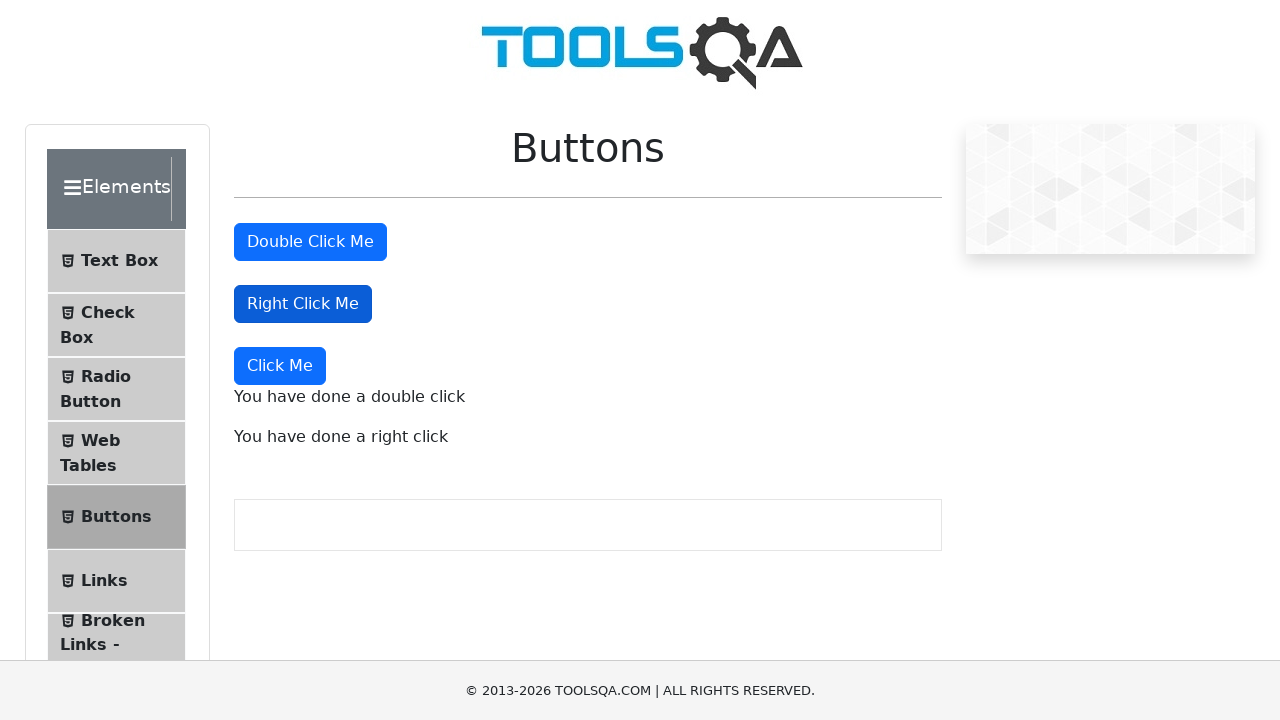

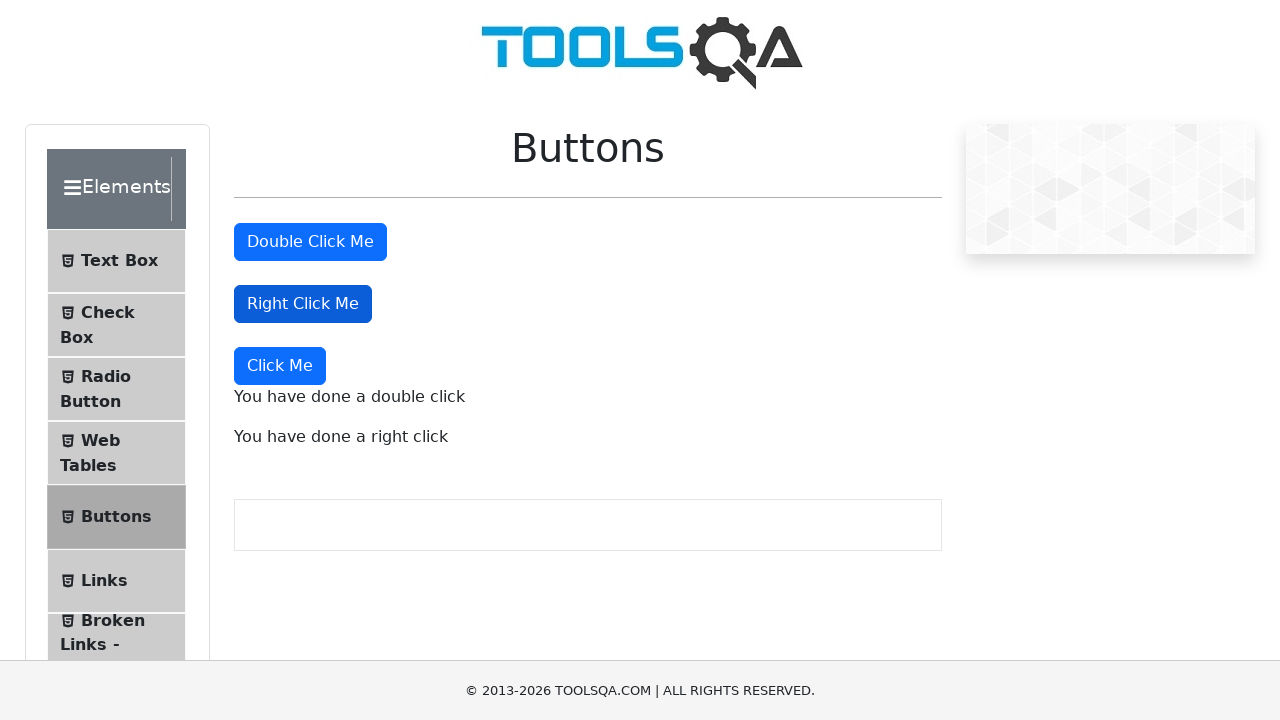